Tests login form validation by submitting incorrect credentials and verifying the "Invalid credentials" error message is displayed

Starting URL: https://opensource-demo.orangehrmlive.com

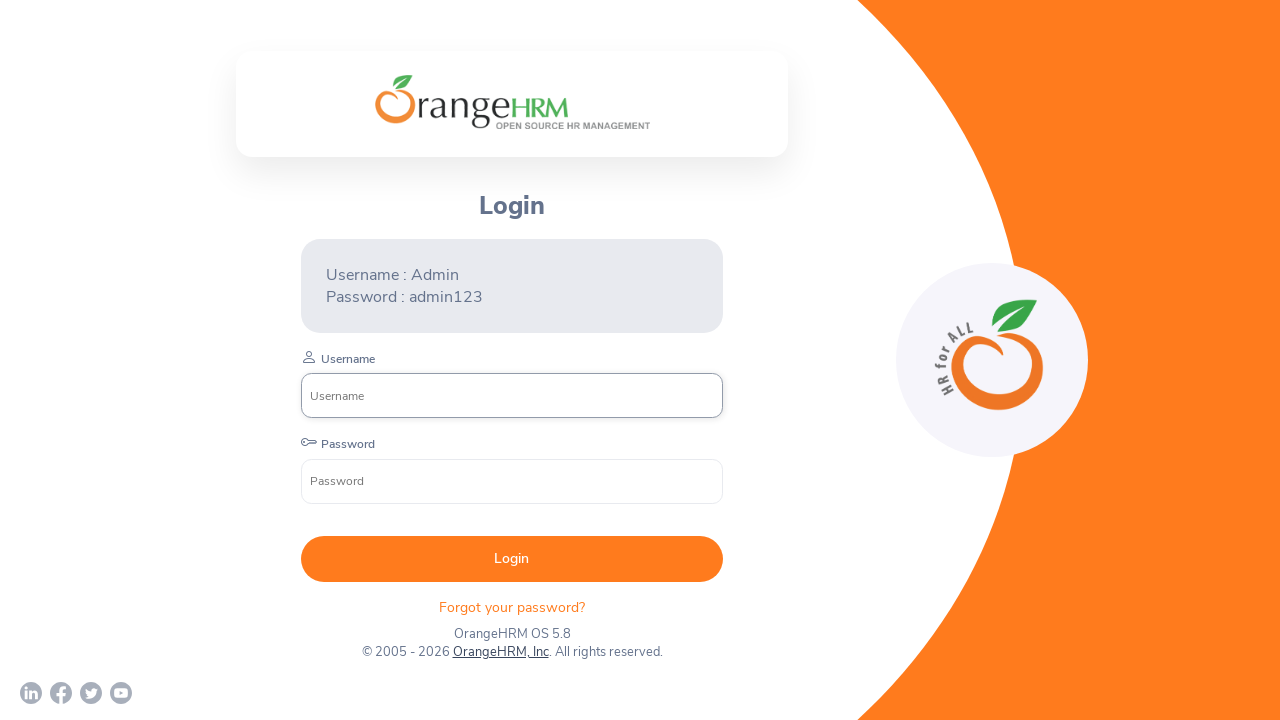

Login form loaded - username input field is visible
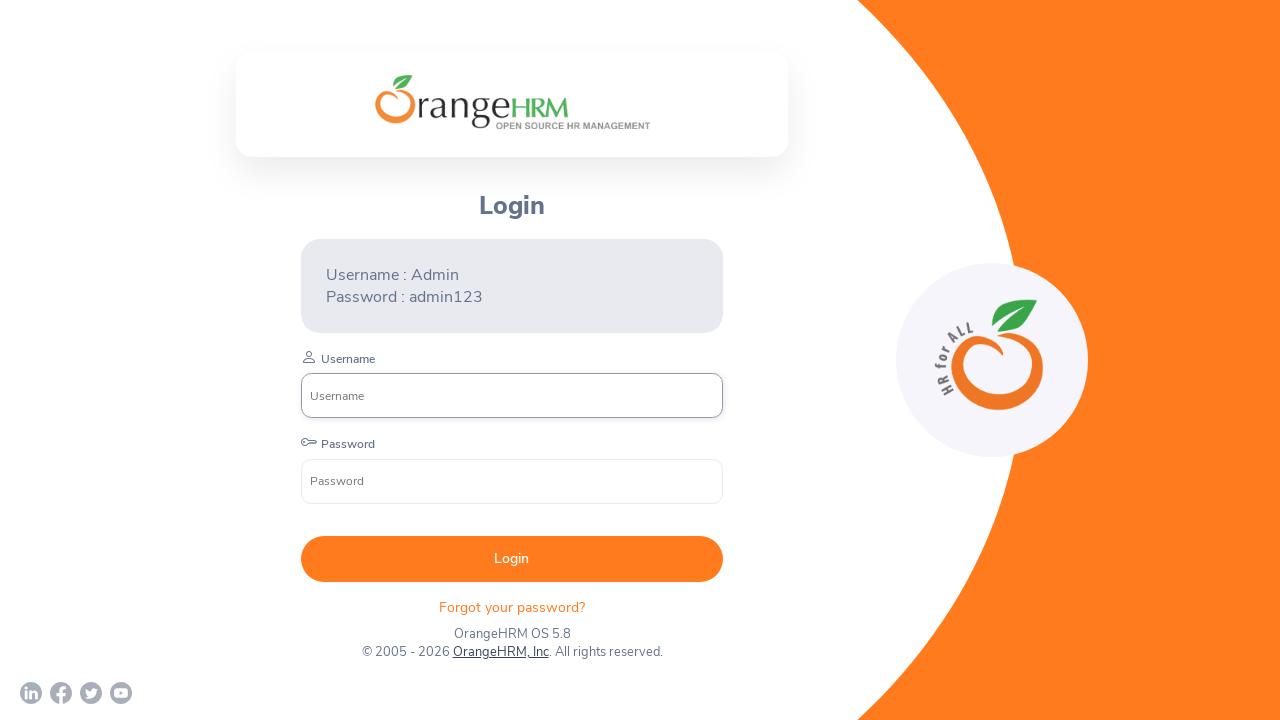

Filled username field with incorrect credentials 'wrong' on input[name='username']
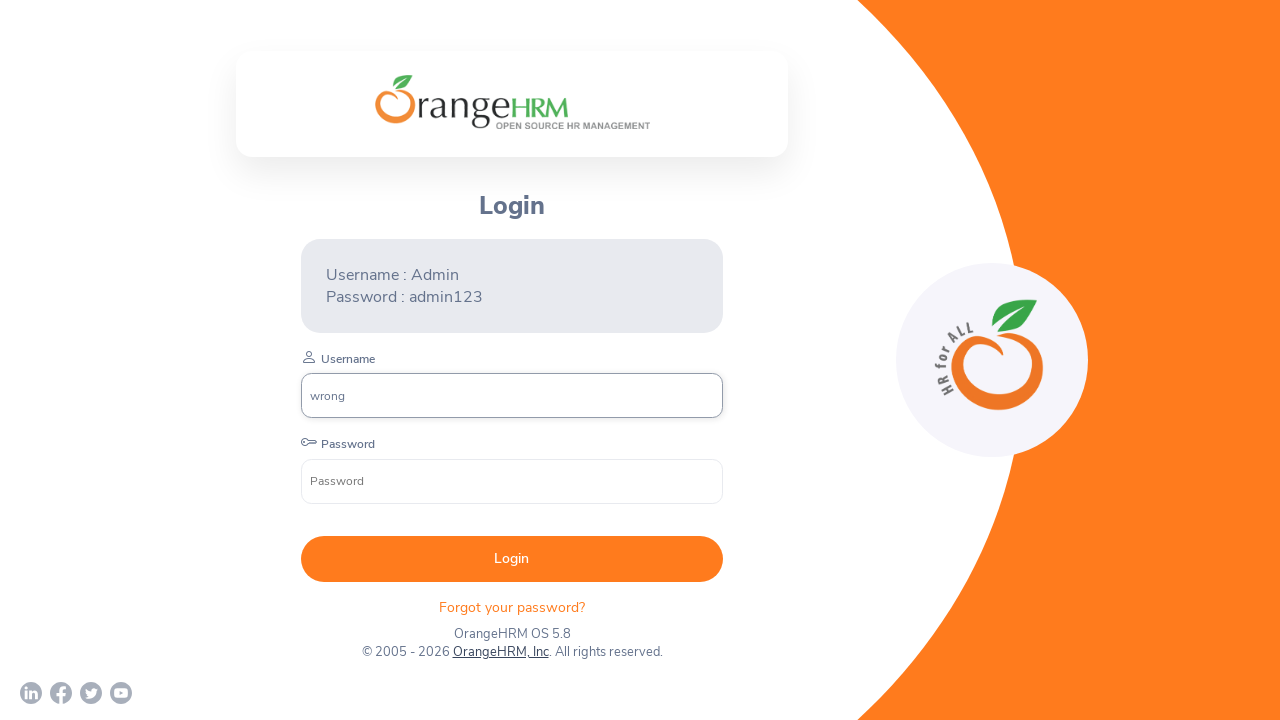

Filled password field with incorrect credentials 'wrong' on input[name='password']
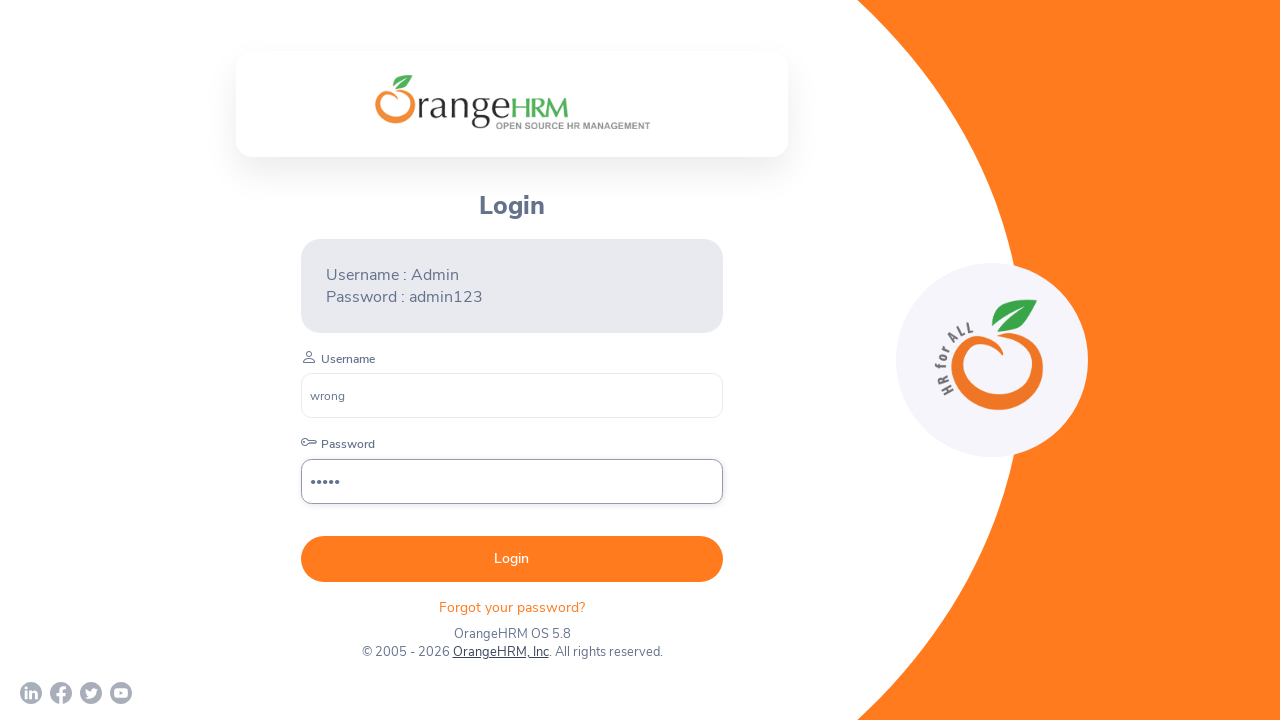

Clicked login button to submit form with wrong credentials at (512, 559) on form[action='/web/index.php/auth/validate'] button[type='submit']
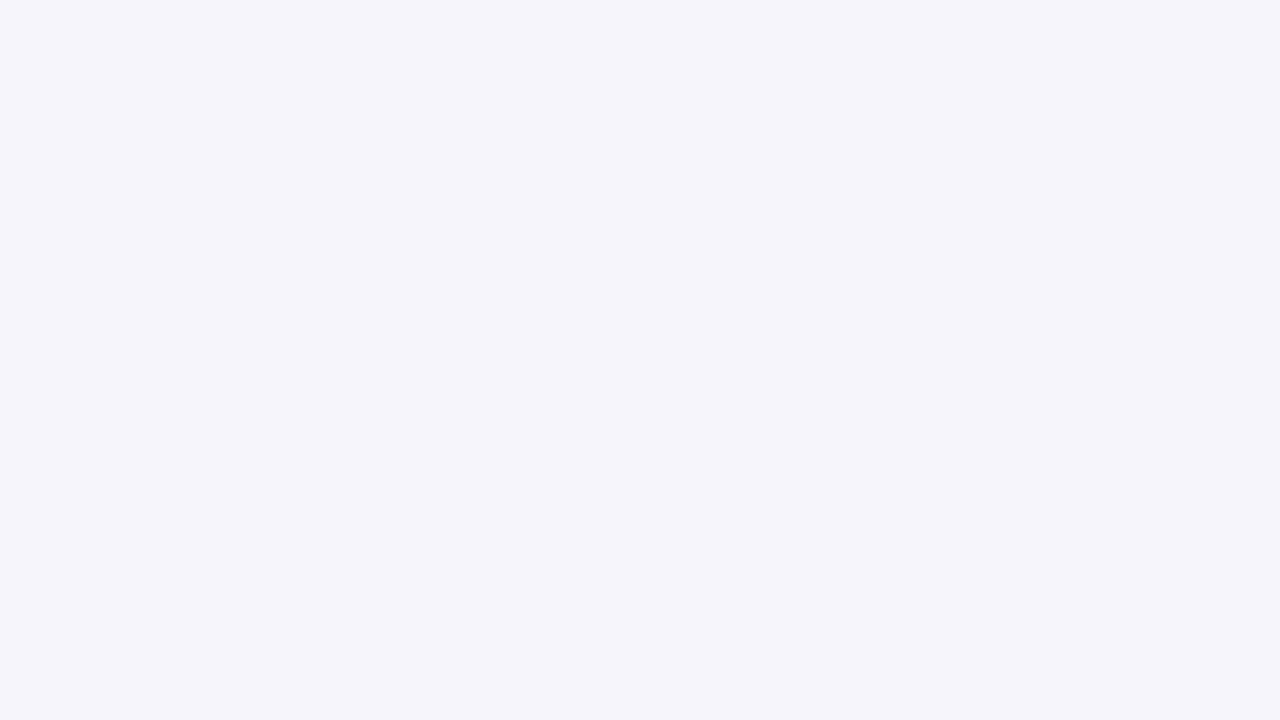

Invalid credentials error message appeared
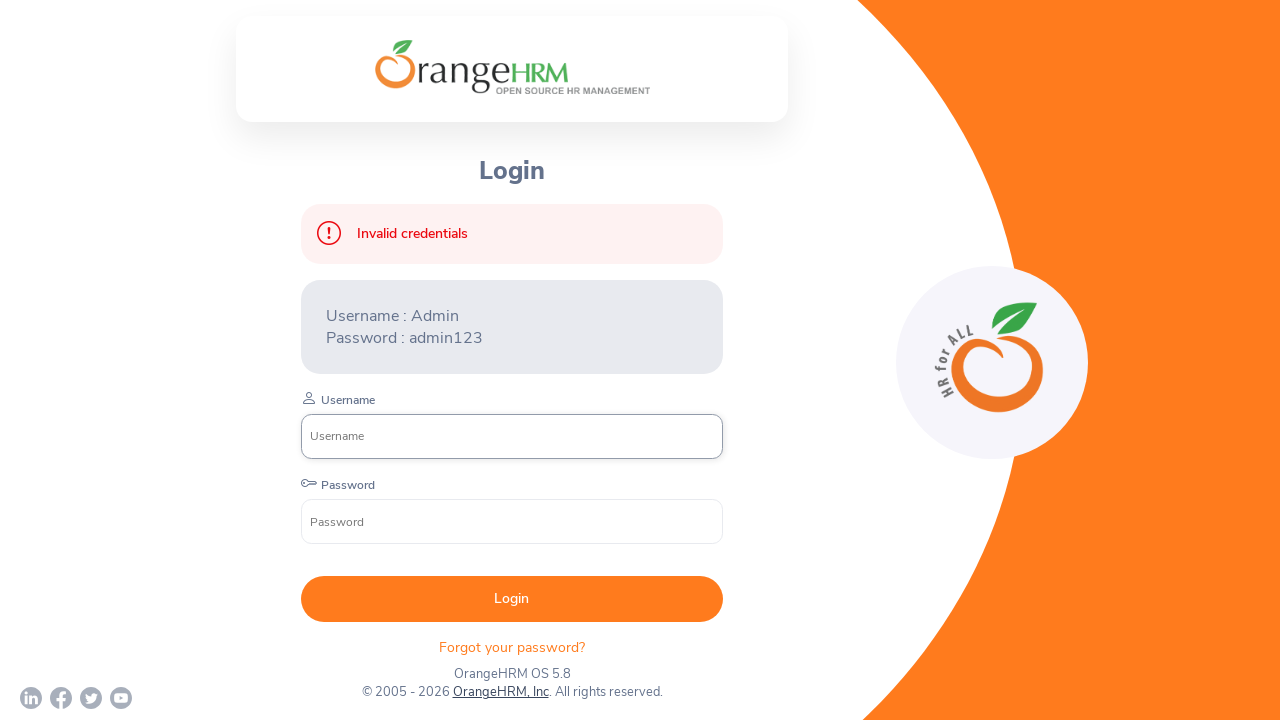

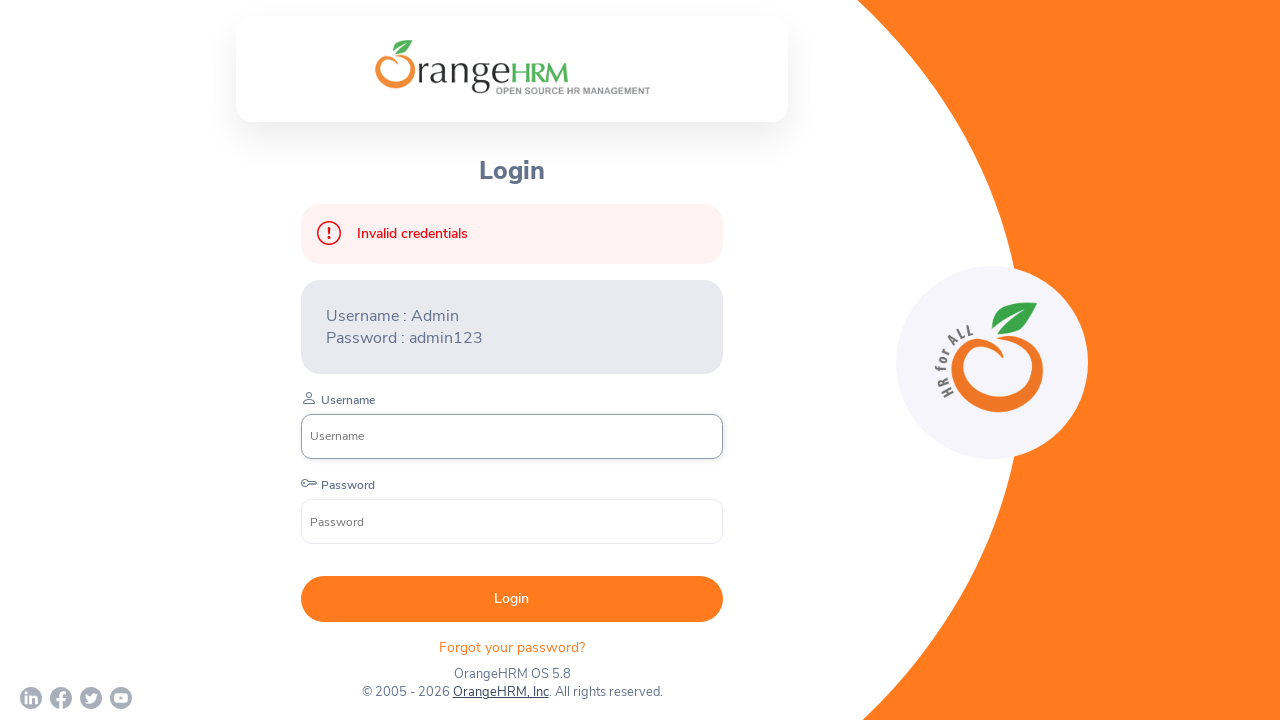